Tests AJAX functionality by clicking a button that triggers an AJAX request and waiting for the response to appear

Starting URL: http://uitestingplayground.com/ajax

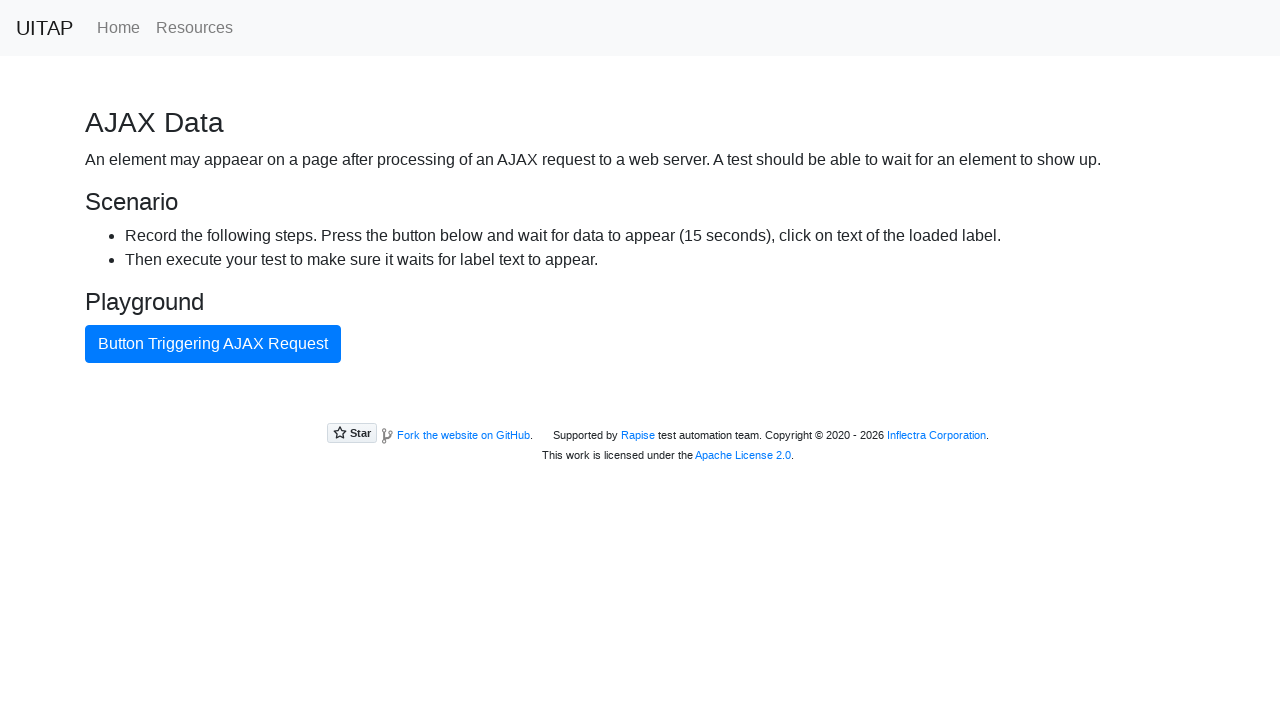

Clicked AJAX button to trigger request at (213, 344) on #ajaxButton
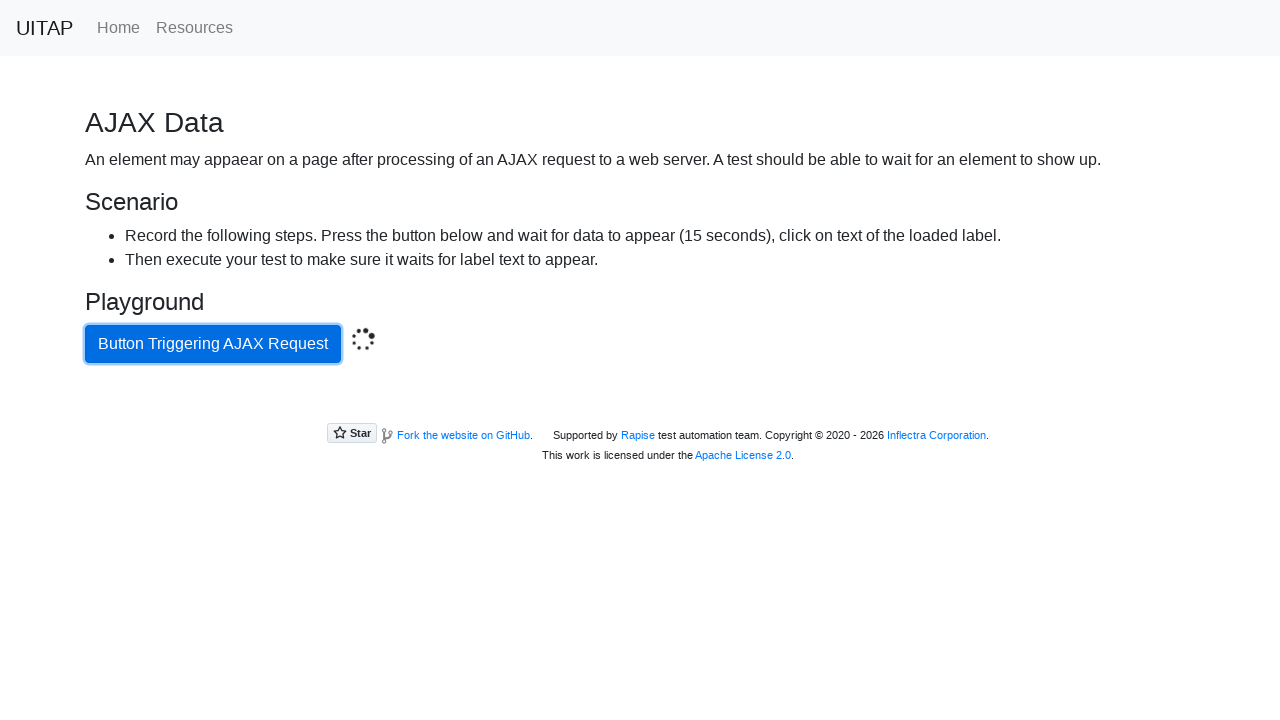

Waited for AJAX response to appear with expected text
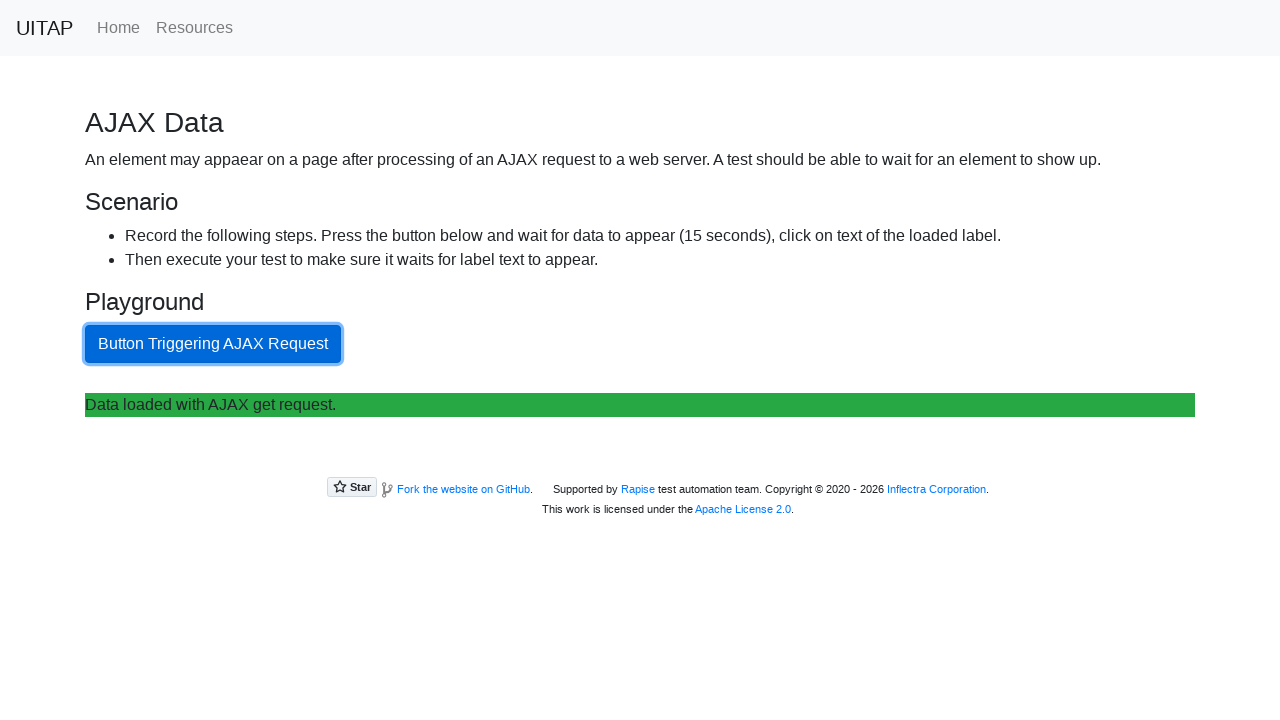

Located result element
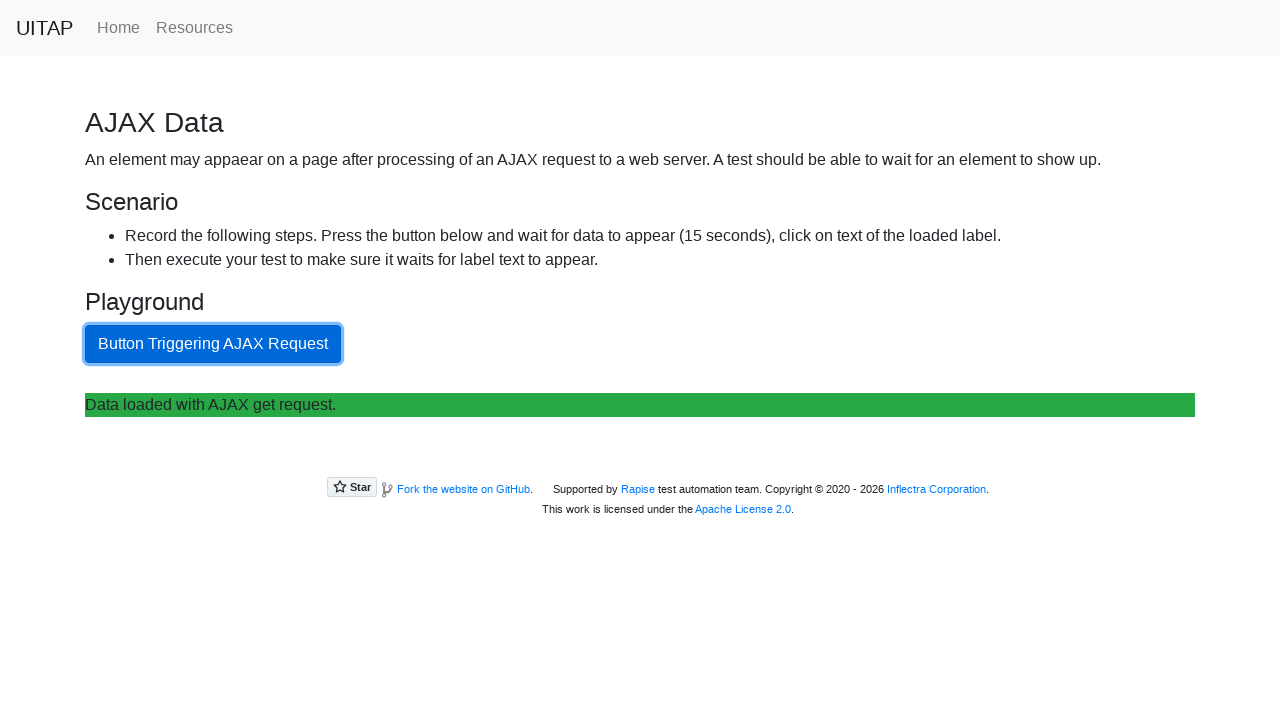

Retrieved result text: 'Data loaded with AJAX get request.'
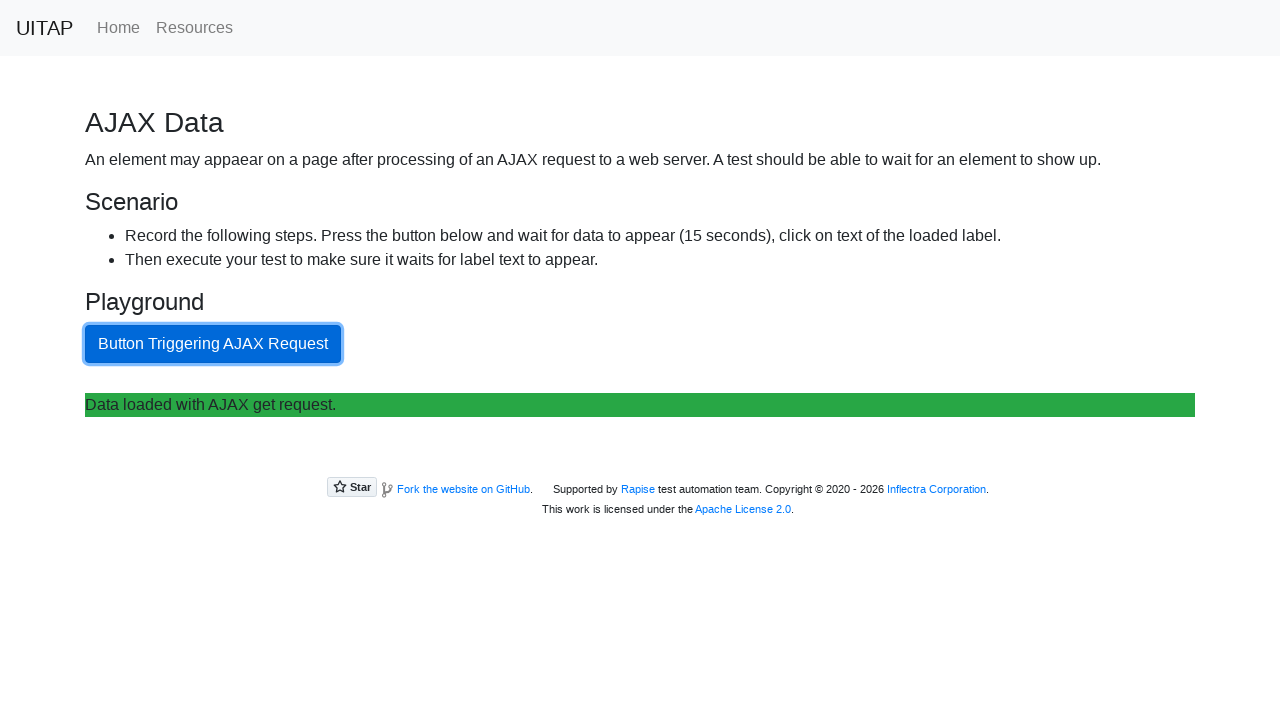

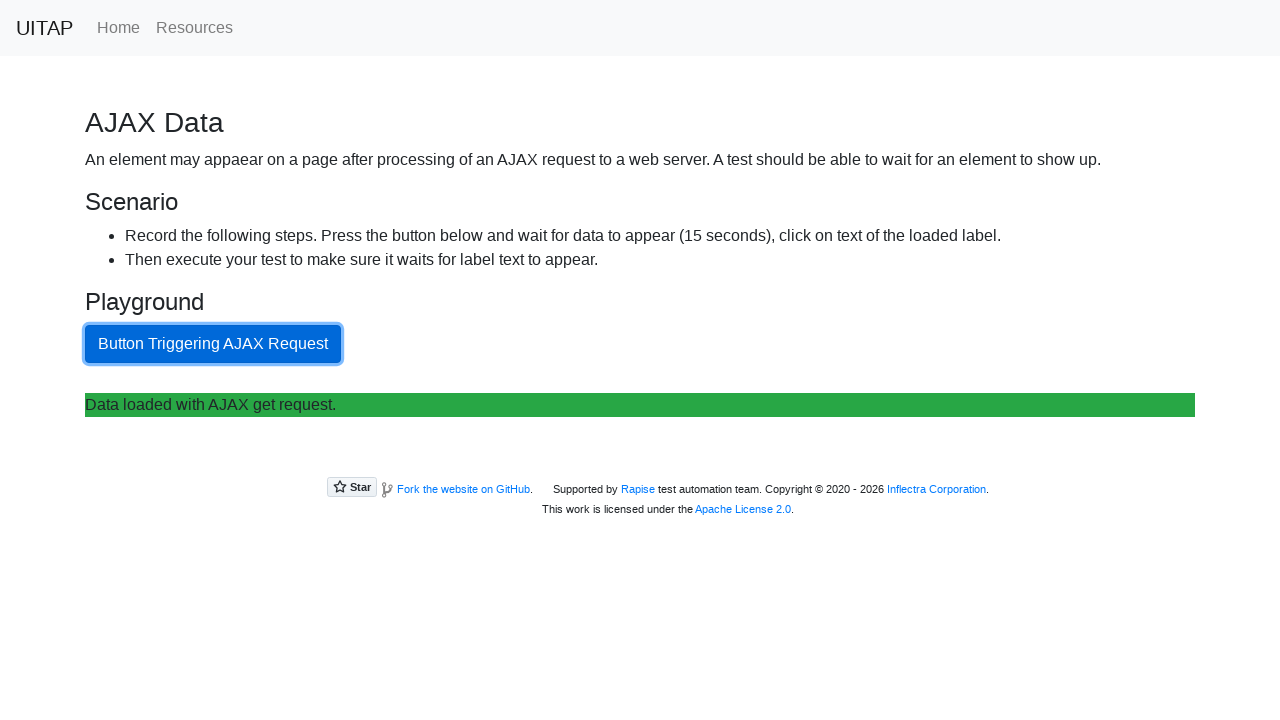